Fills out a practice form on DemoQA website with personal information including name, email, gender, phone number, date of birth, subjects, hobbies, and address

Starting URL: https://demoqa.com/automation-practice-form

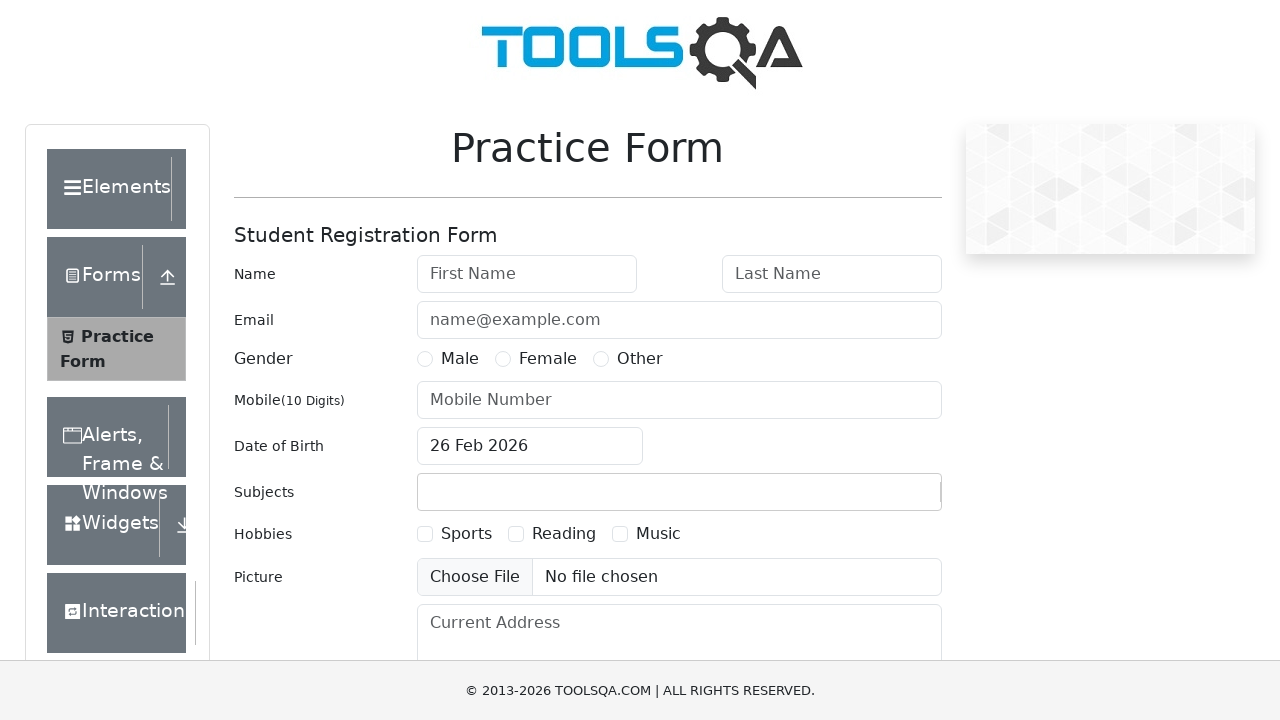

Filled first name field with 'Arya' on #firstName
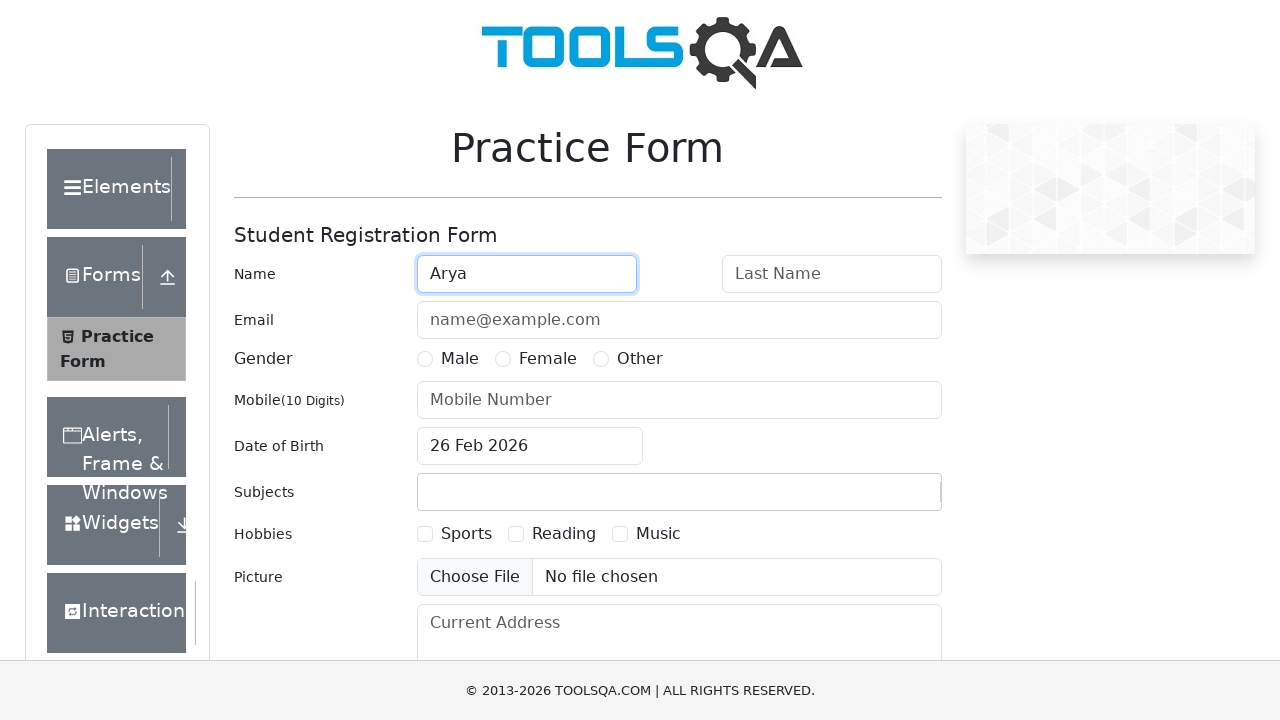

Filled last name field with 'Raju' on input[placeholder='Last Name']
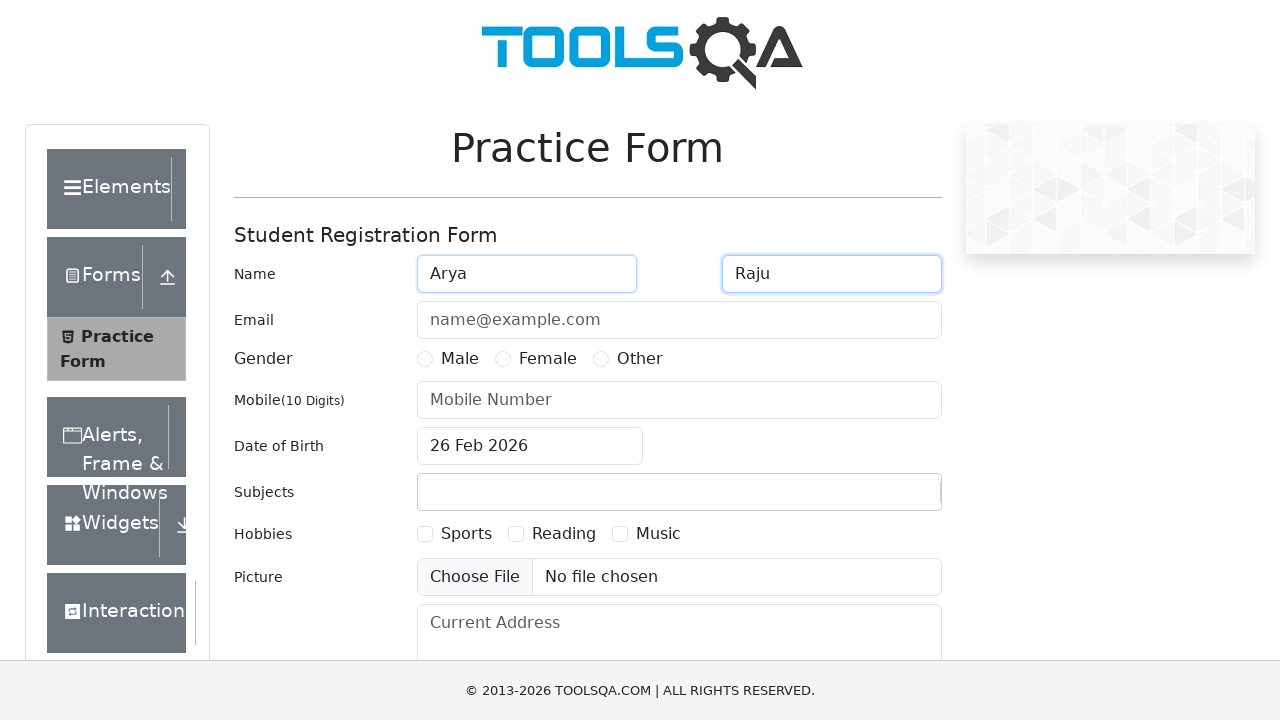

Filled email field with 'Arya@gmail.com' on input[placeholder='name@example.com']
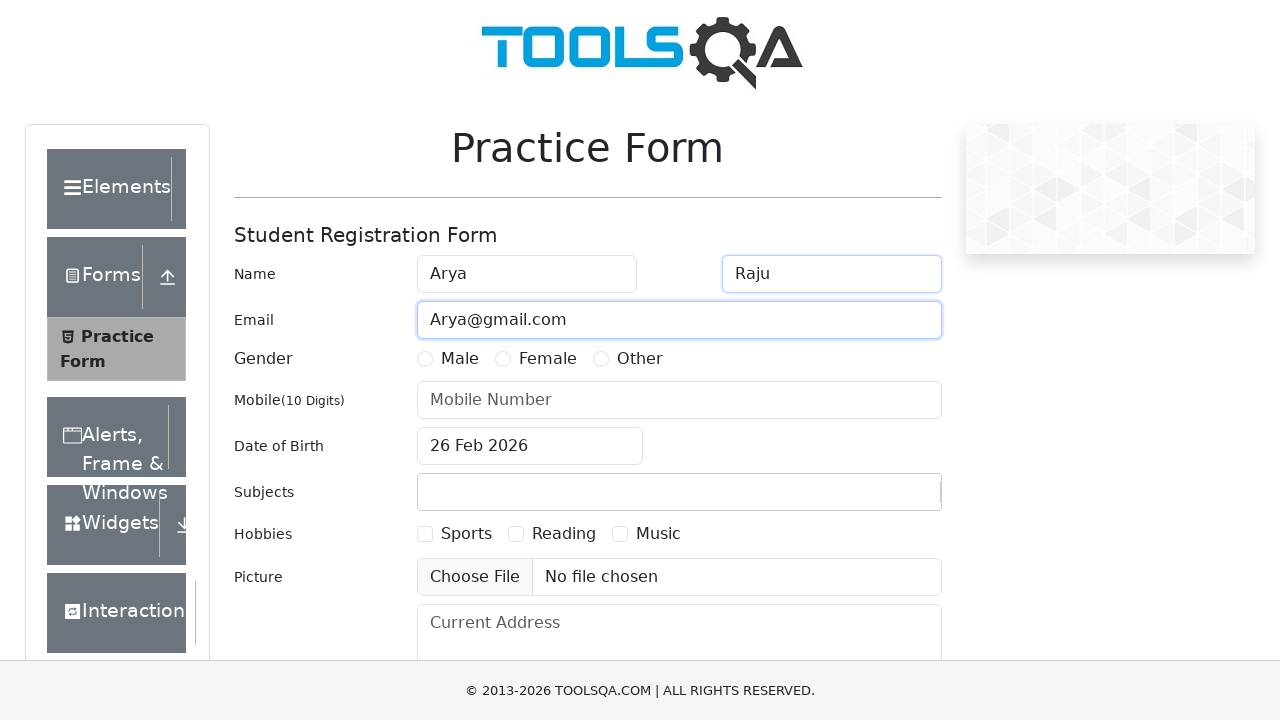

Scrolled down 250px to reveal gender options
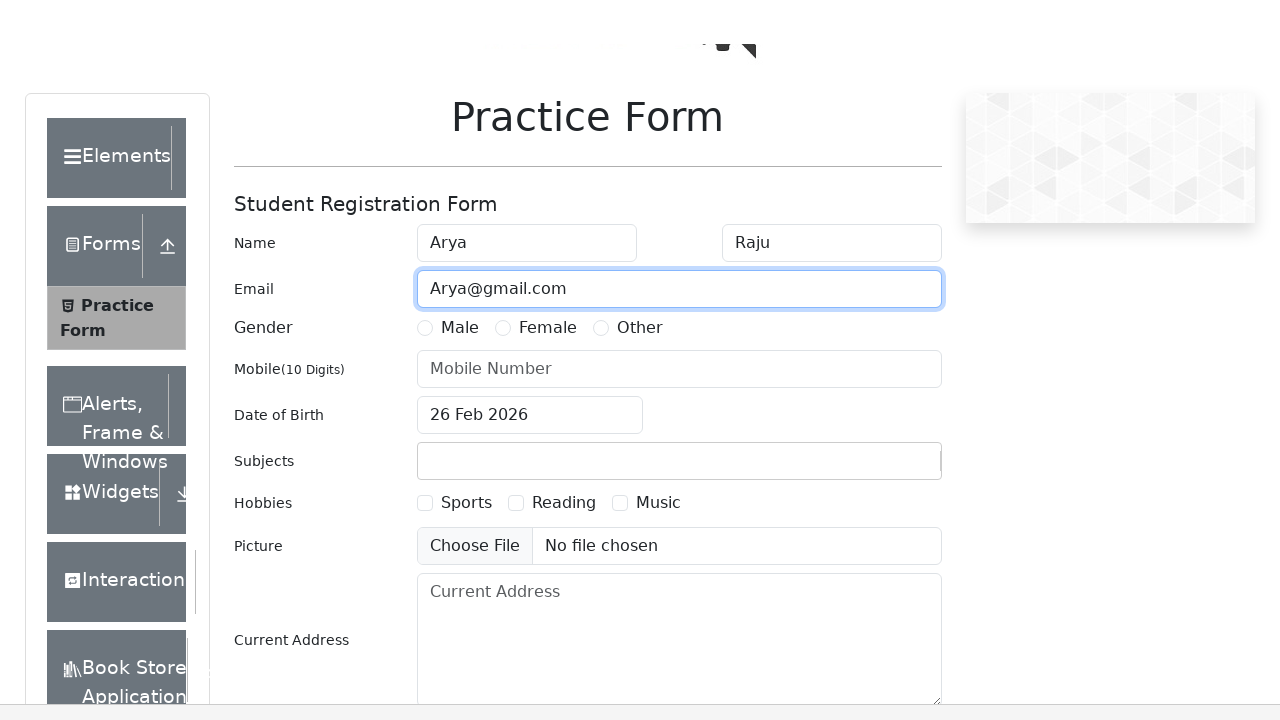

Selected Female gender radio button at (548, 109) on label[for='gender-radio-2']
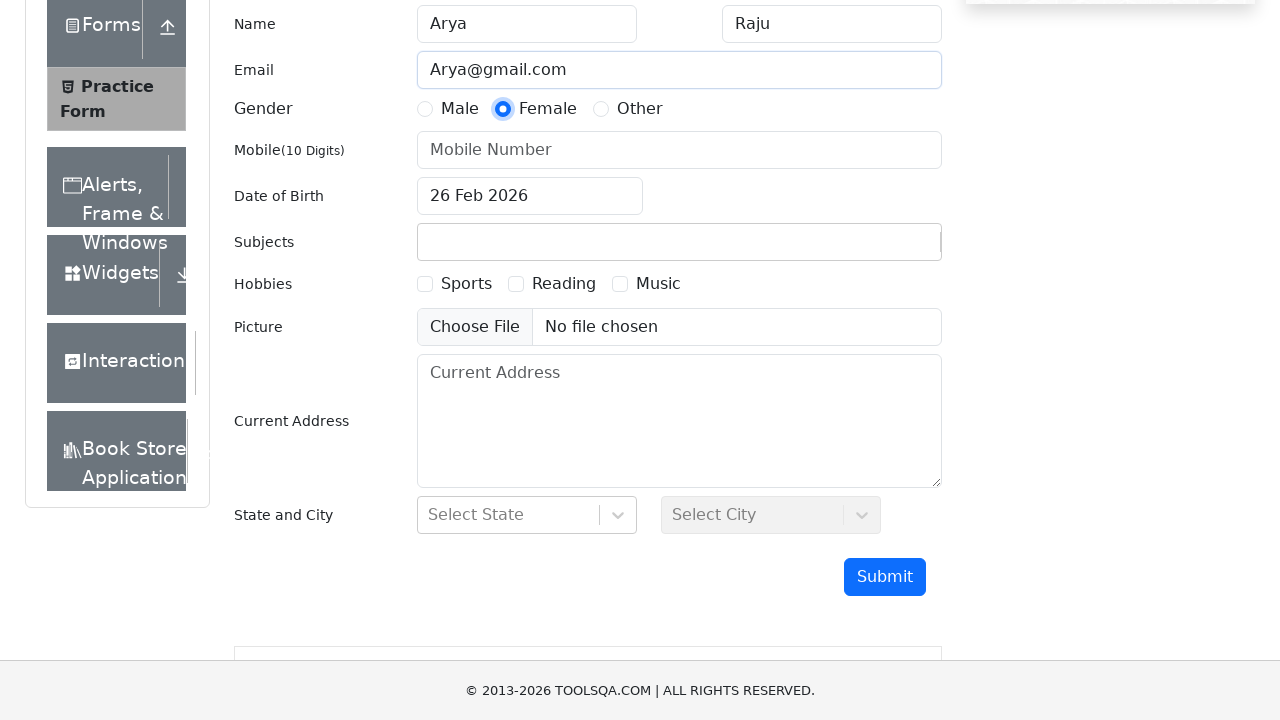

Filled phone number field with '6423142321' on #userNumber
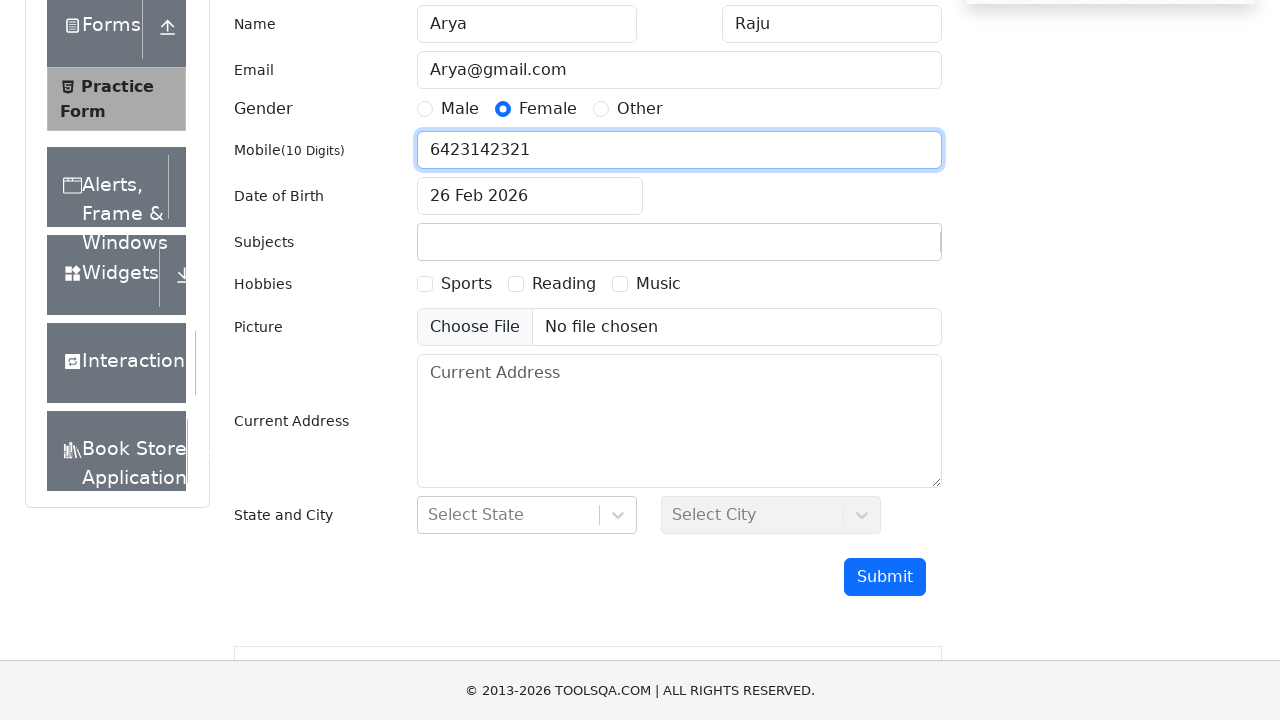

Clicked date of birth input to open date picker at (530, 196) on #dateOfBirthInput
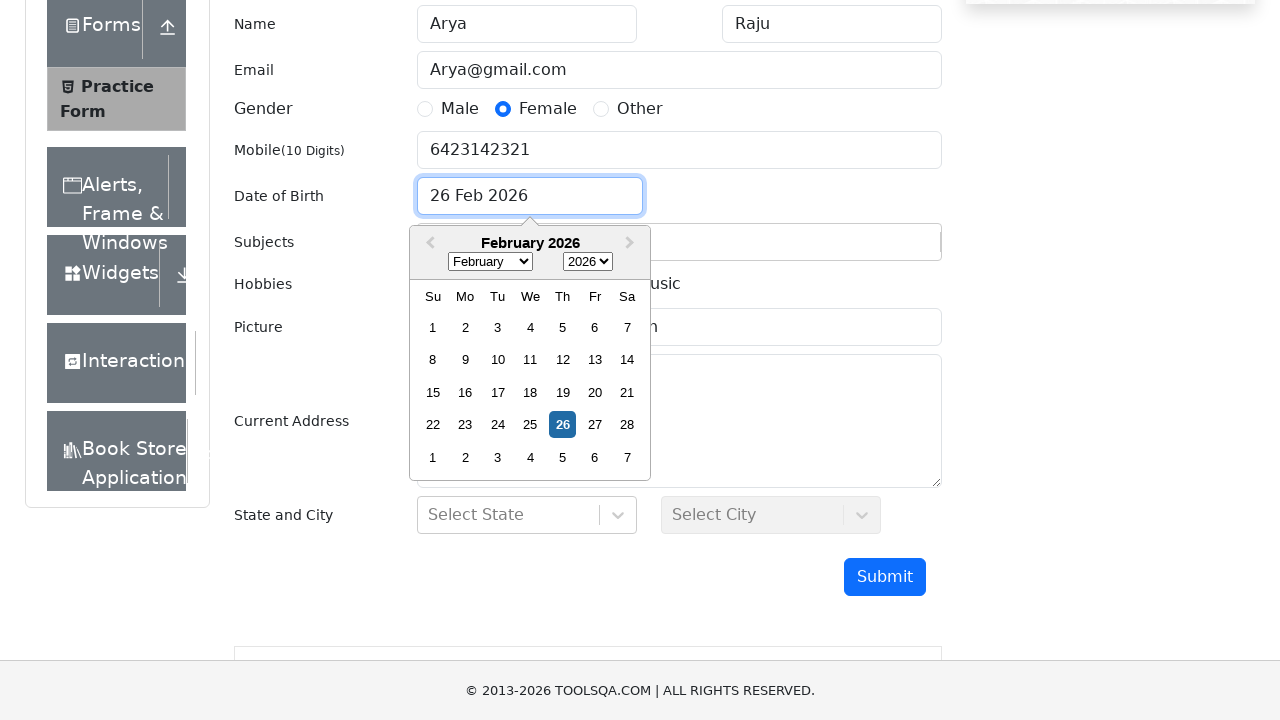

Selected 25th day from date picker at (530, 425) on xpath=//div[contains(text(),'25')]
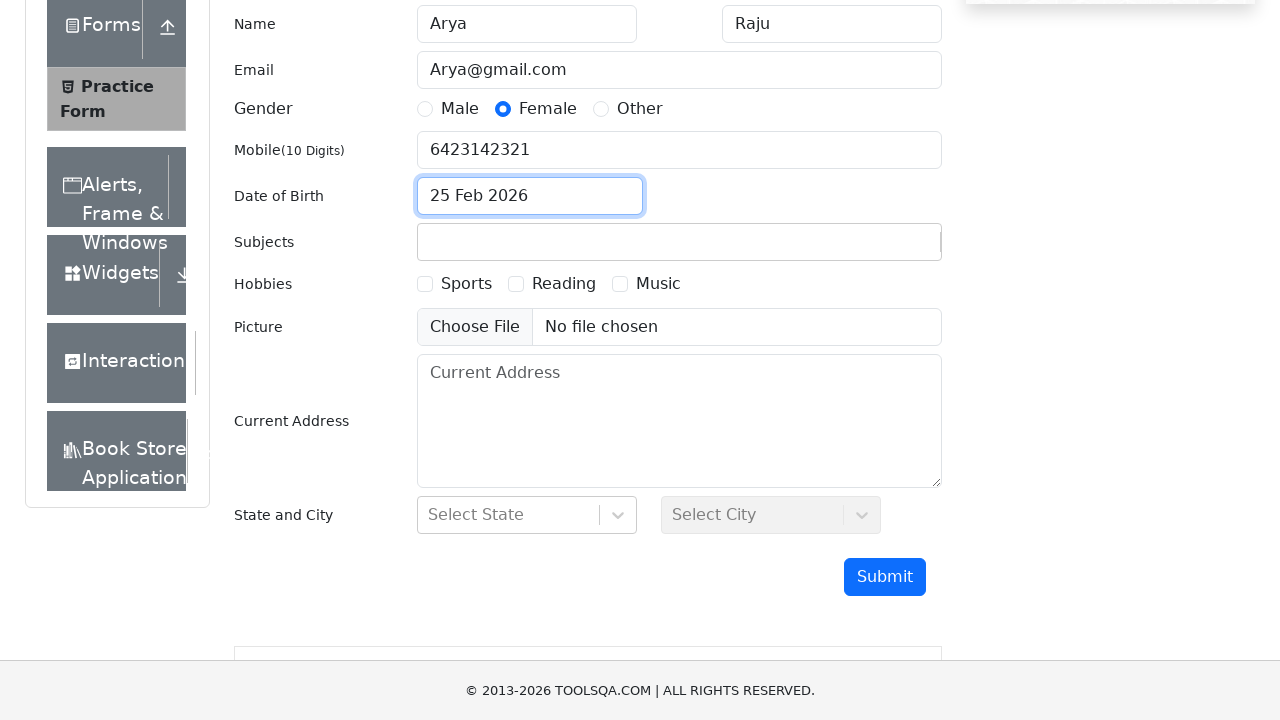

Filled subjects field with 'Electronics' on #subjectsInput
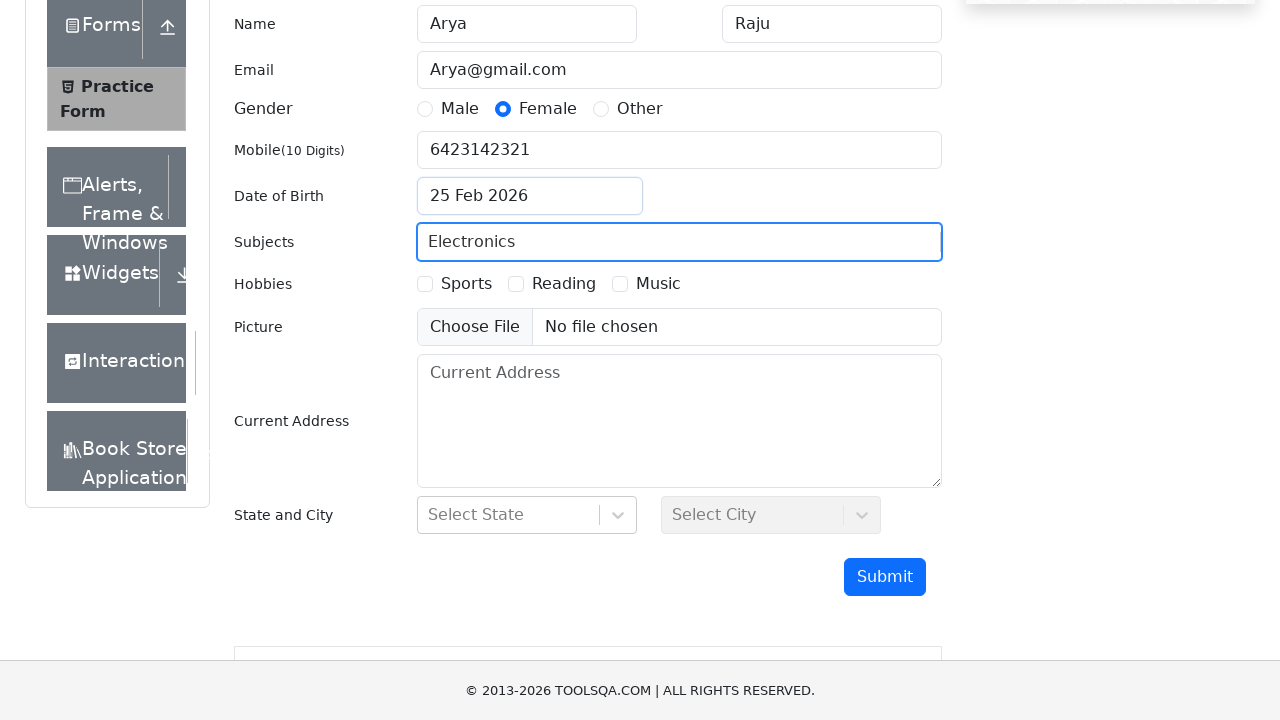

Selected Music hobby checkbox at (658, 284) on xpath=//label[contains(text(),'Music')]
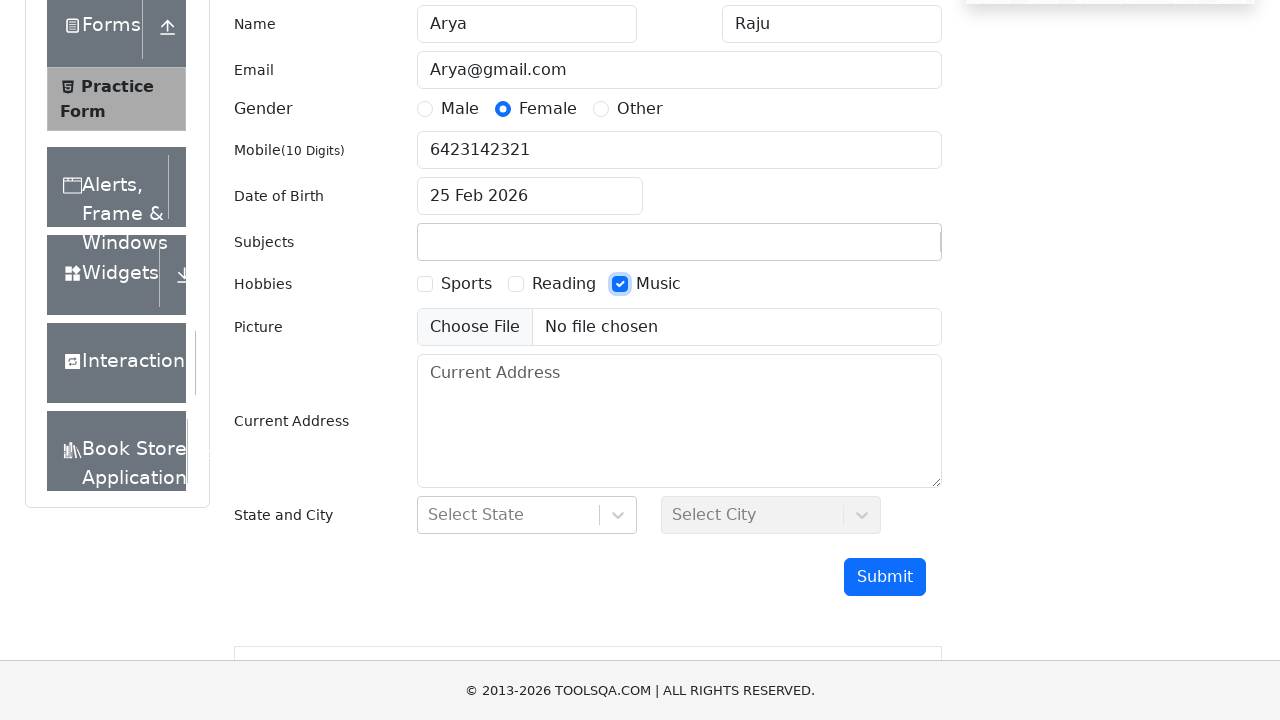

Selected Reading hobby checkbox at (564, 284) on xpath=//label[contains(text(),'Reading')]
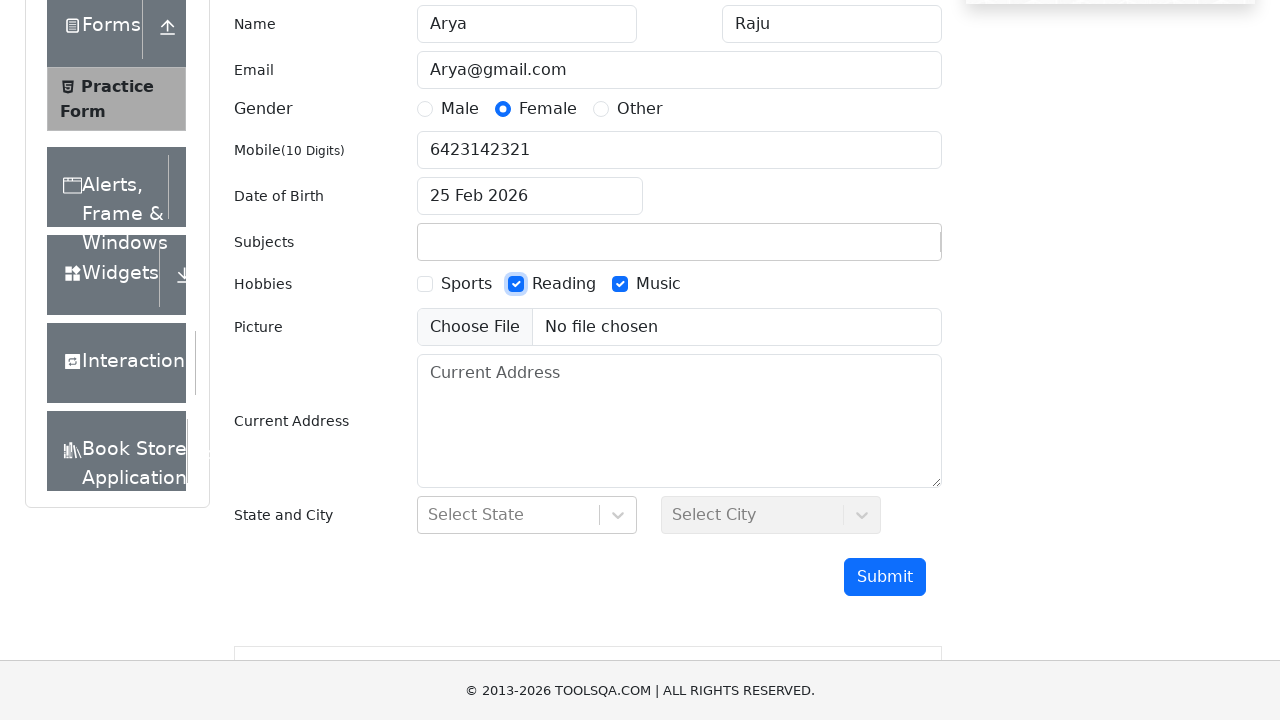

Scrolled down 350px to reveal address field
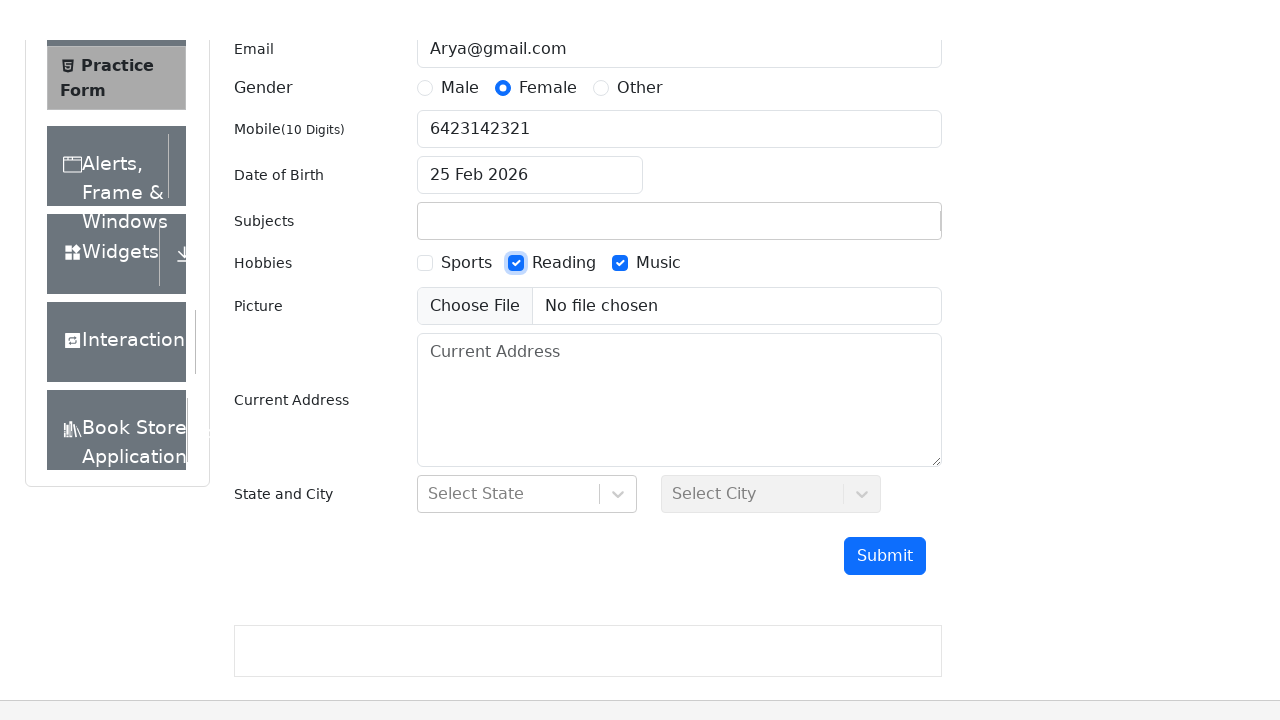

Filled current address field with 'Bangalore, Karnataka' on #currentAddress
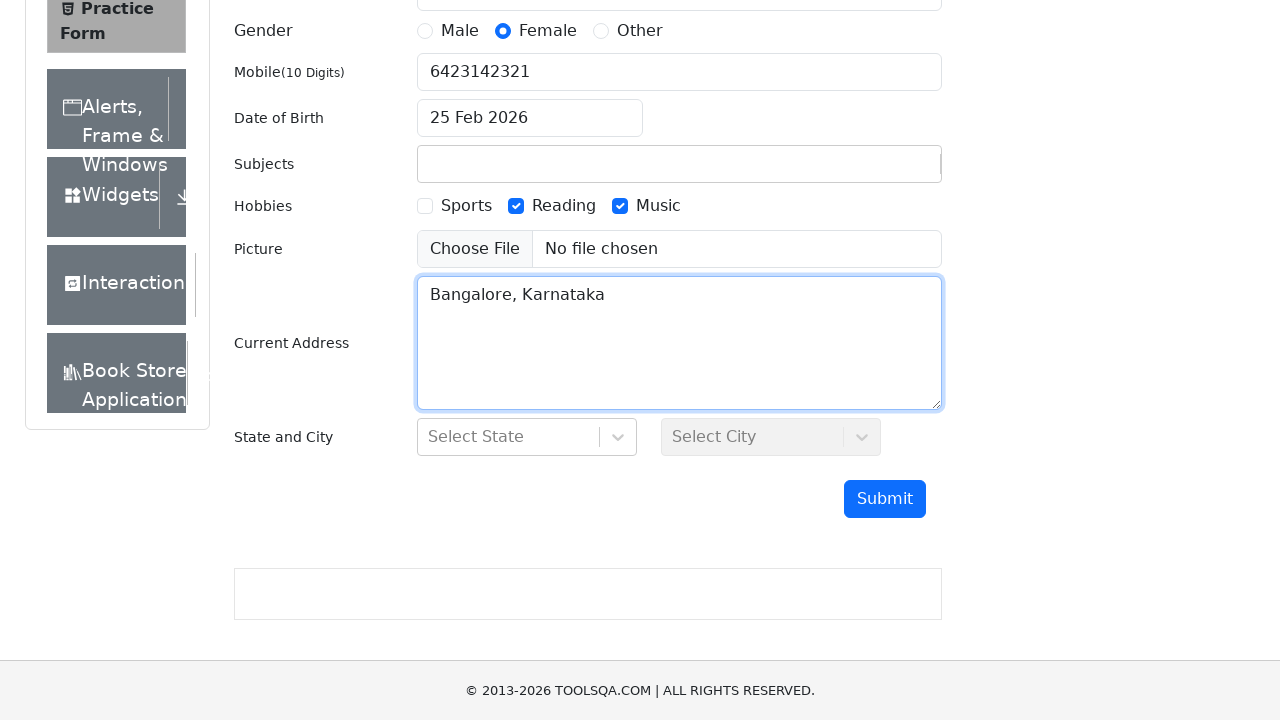

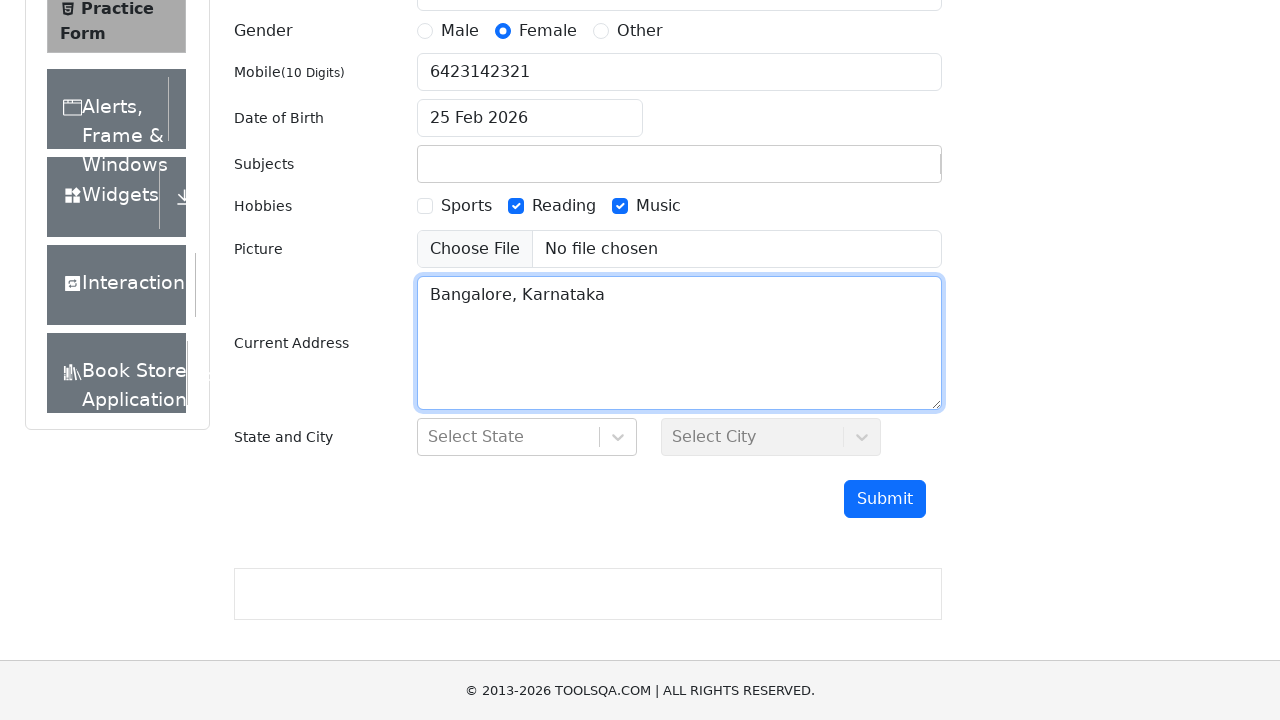